Tests explicit wait functionality by waiting for a price to change to $100, clicking a book button, then calculating a mathematical answer based on a displayed value and submitting it

Starting URL: http://suninjuly.github.io/explicit_wait2.html

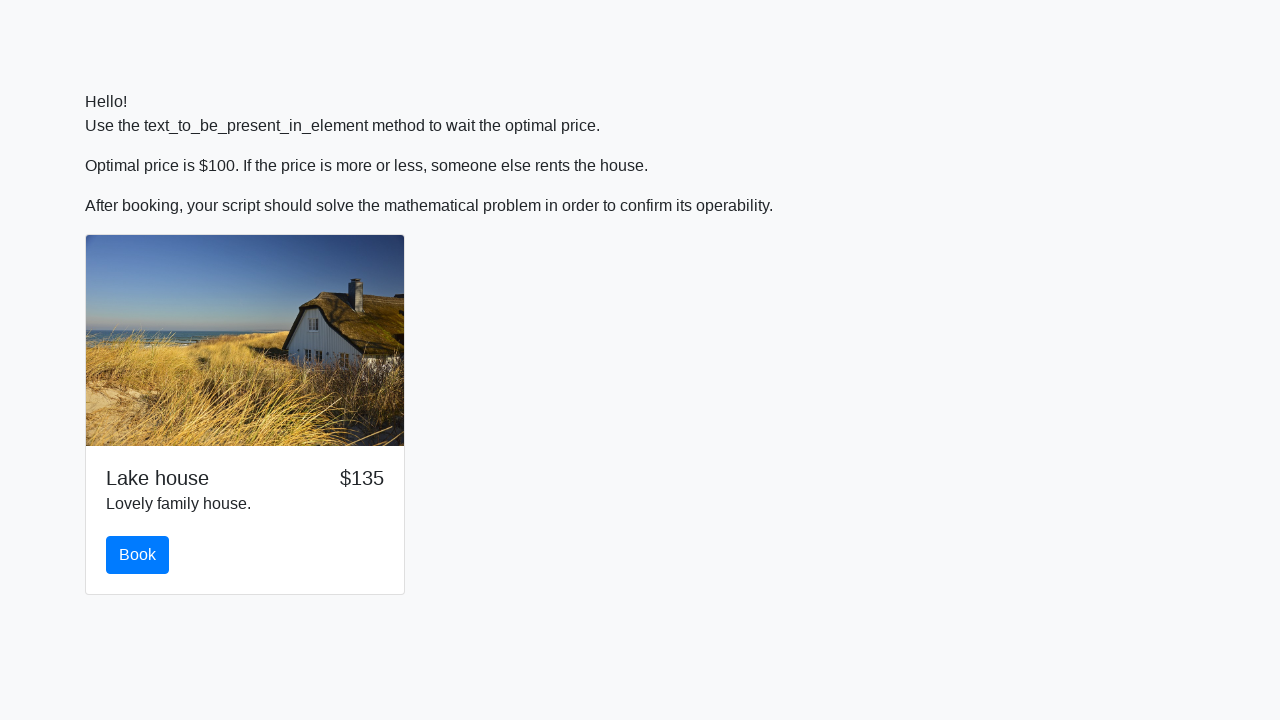

Waited for price to change to $100
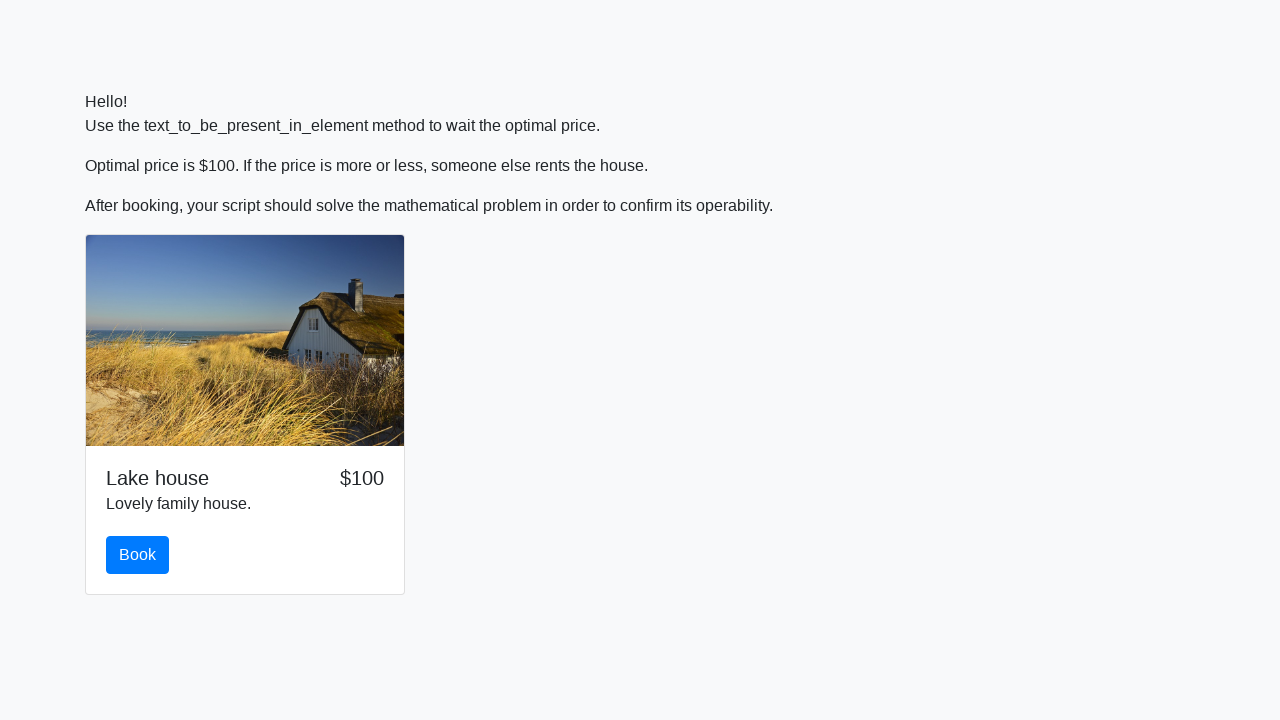

Clicked the book button at (138, 555) on #book
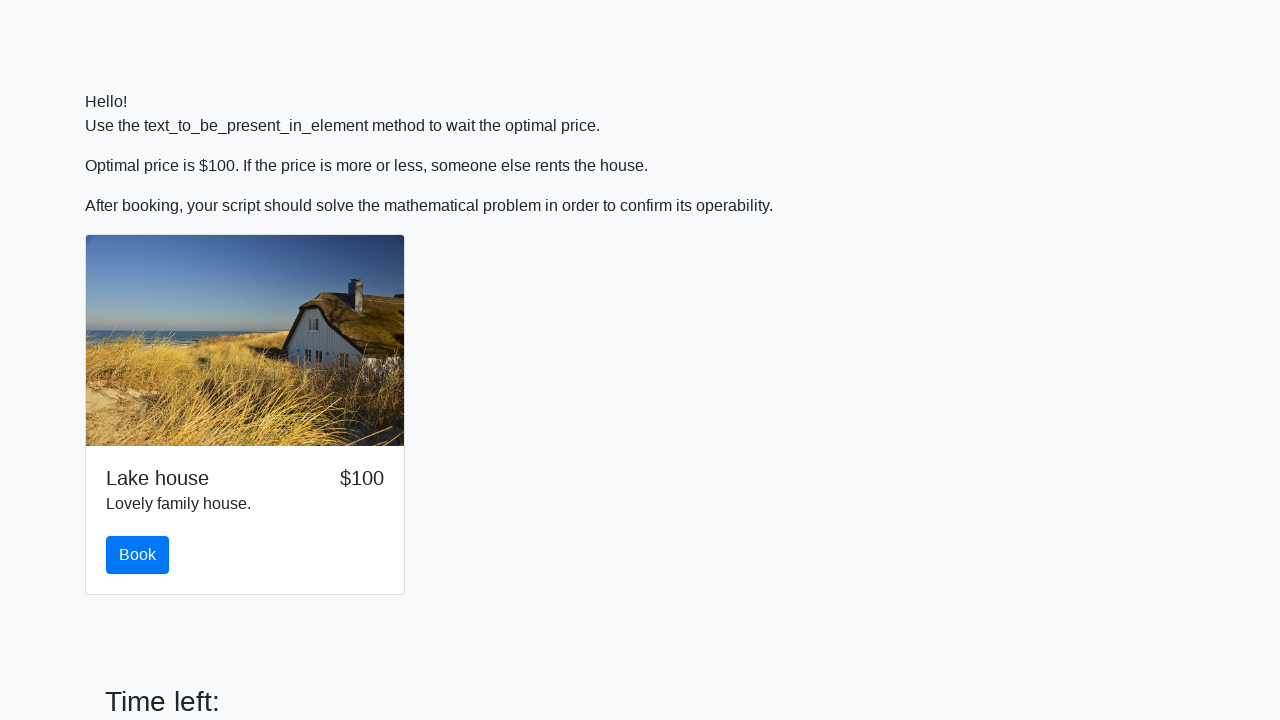

Retrieved input value for calculation
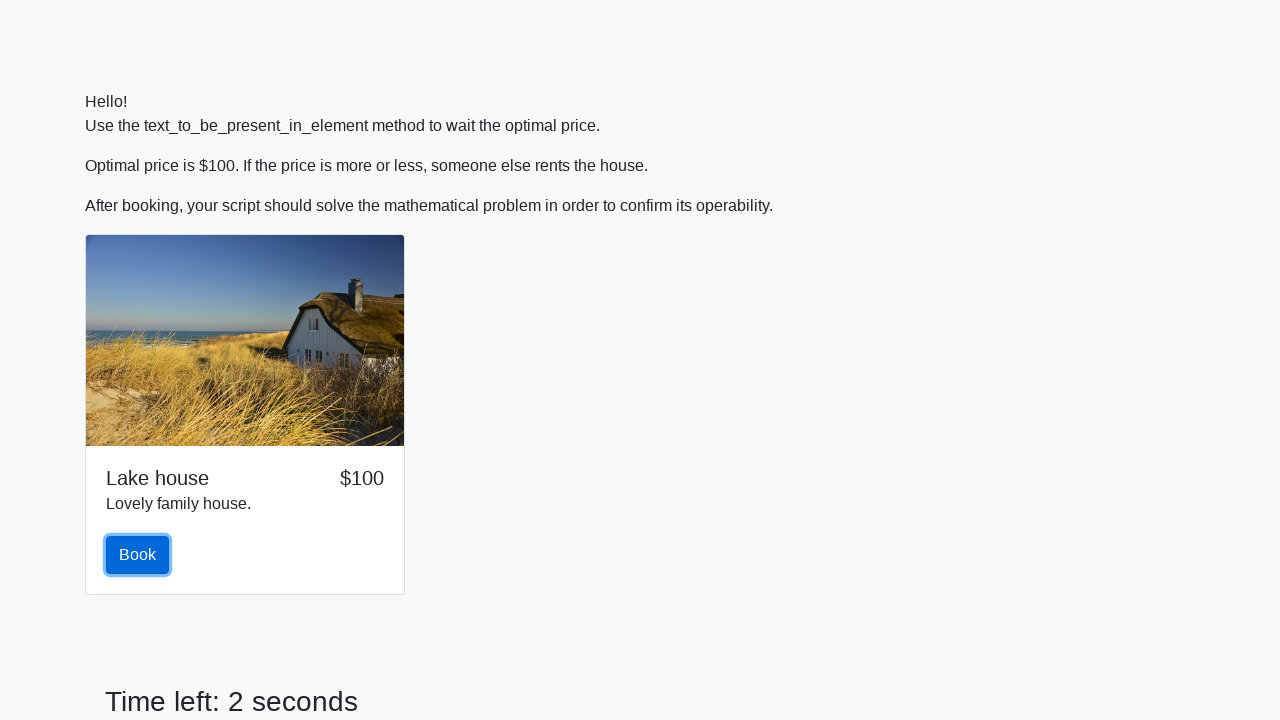

Calculated mathematical answer: 2.4813619510985157
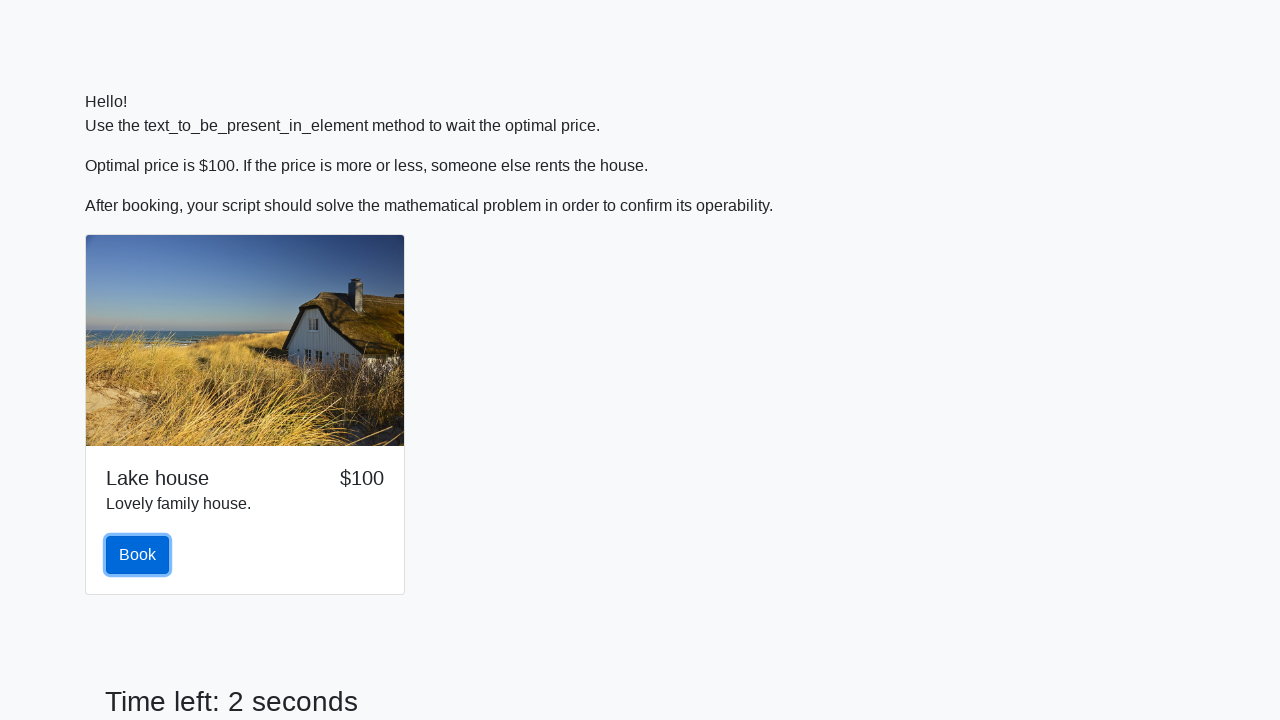

Filled in the calculated answer on #answer
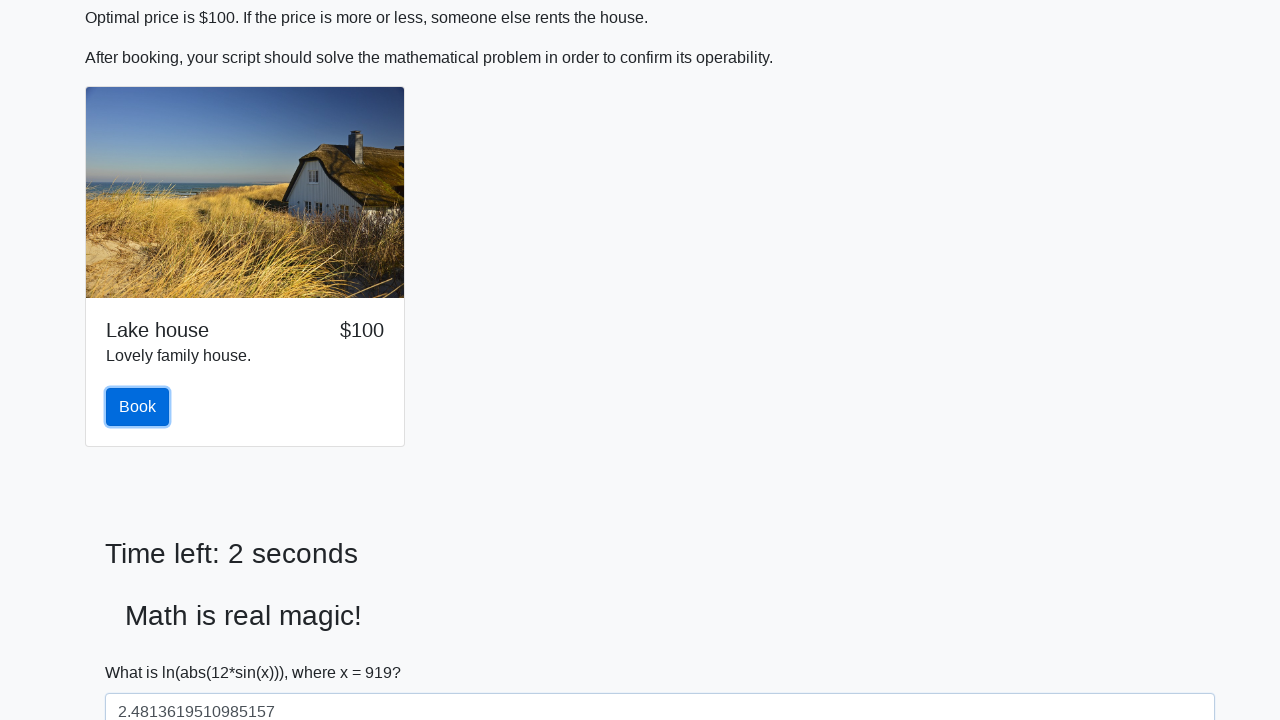

Clicked the solve button to submit answer at (143, 651) on #solve
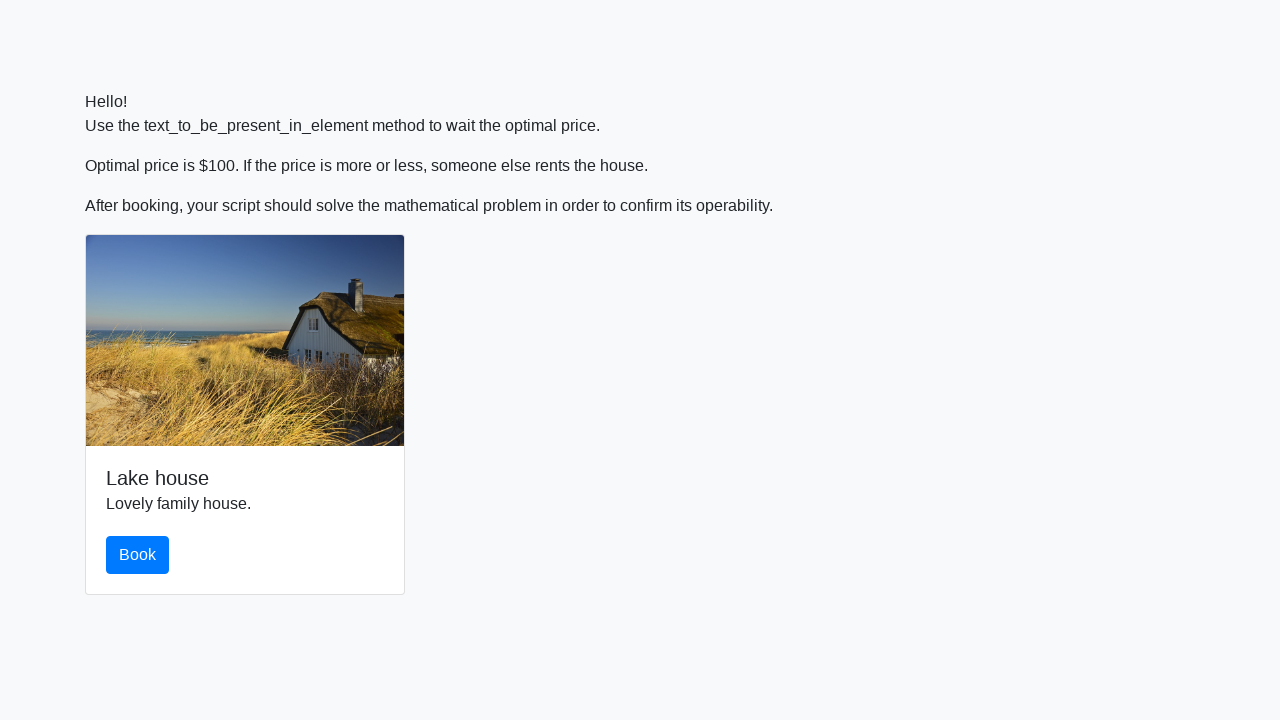

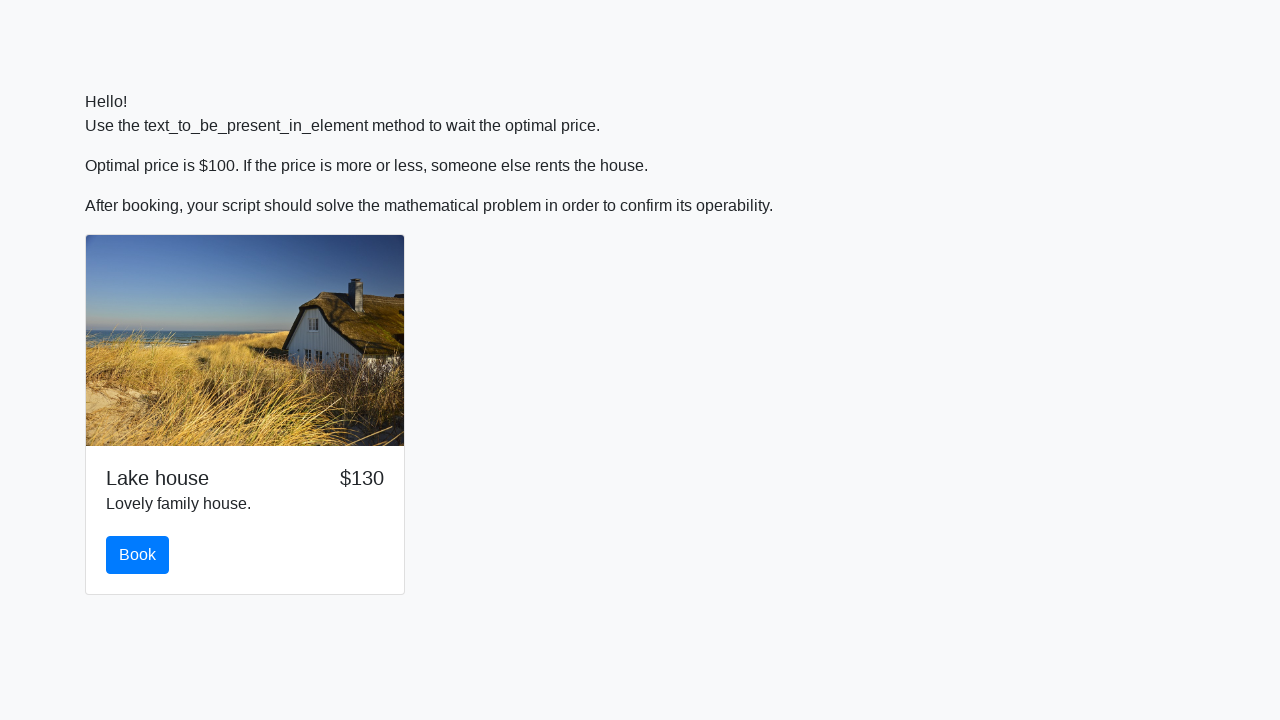